Tests filtering to display all todo items after viewing filtered lists.

Starting URL: https://demo.playwright.dev/todomvc

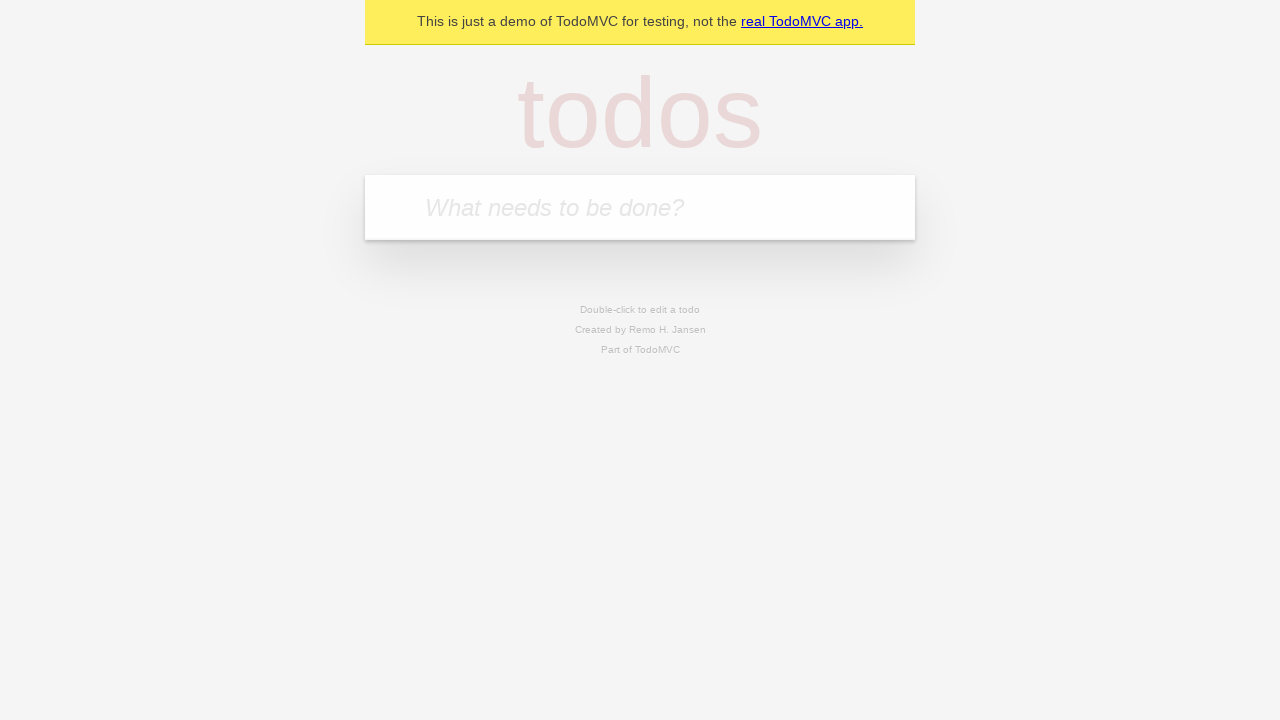

Filled todo input with 'buy some cheese' on internal:attr=[placeholder="What needs to be done?"i]
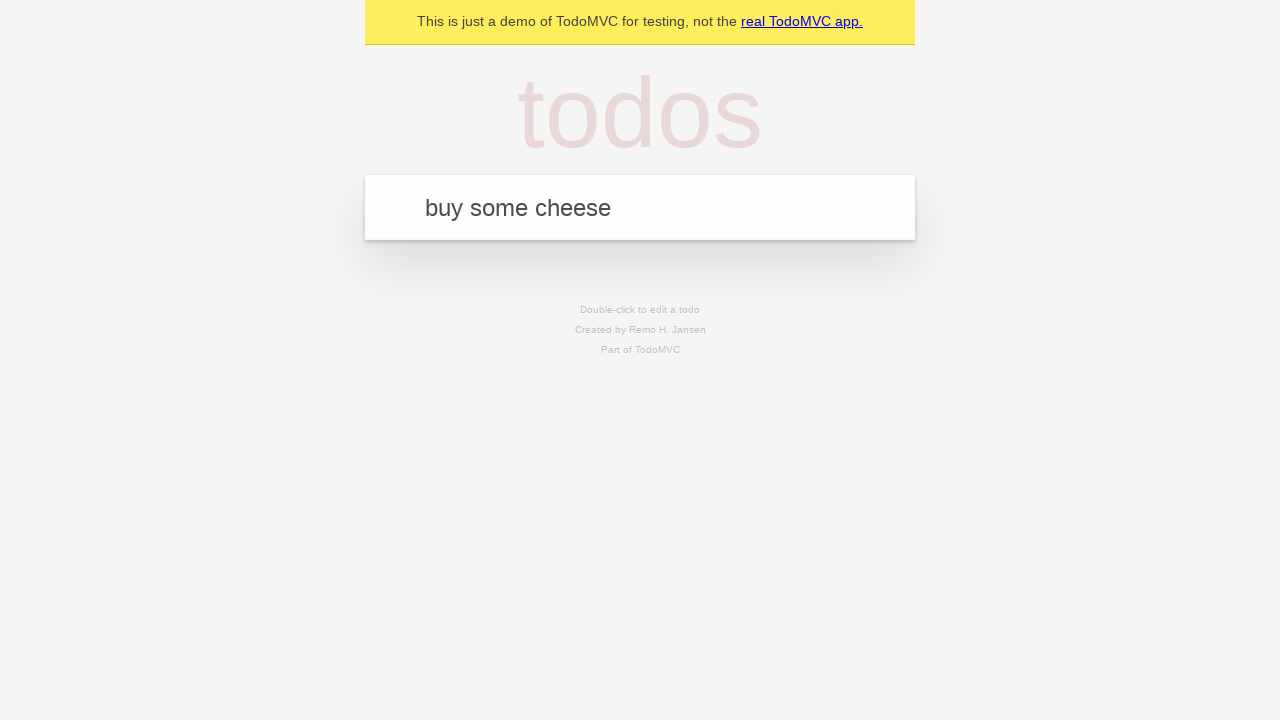

Pressed Enter to add todo 'buy some cheese' on internal:attr=[placeholder="What needs to be done?"i]
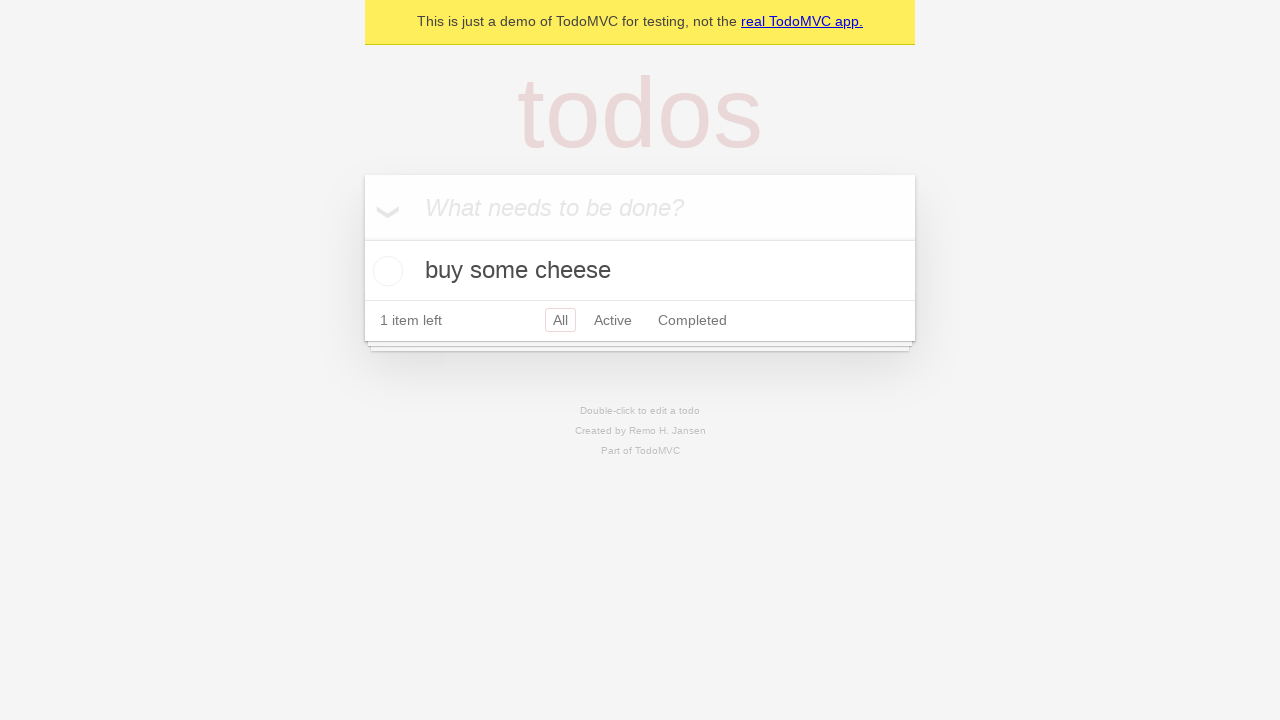

Filled todo input with 'feed the cat' on internal:attr=[placeholder="What needs to be done?"i]
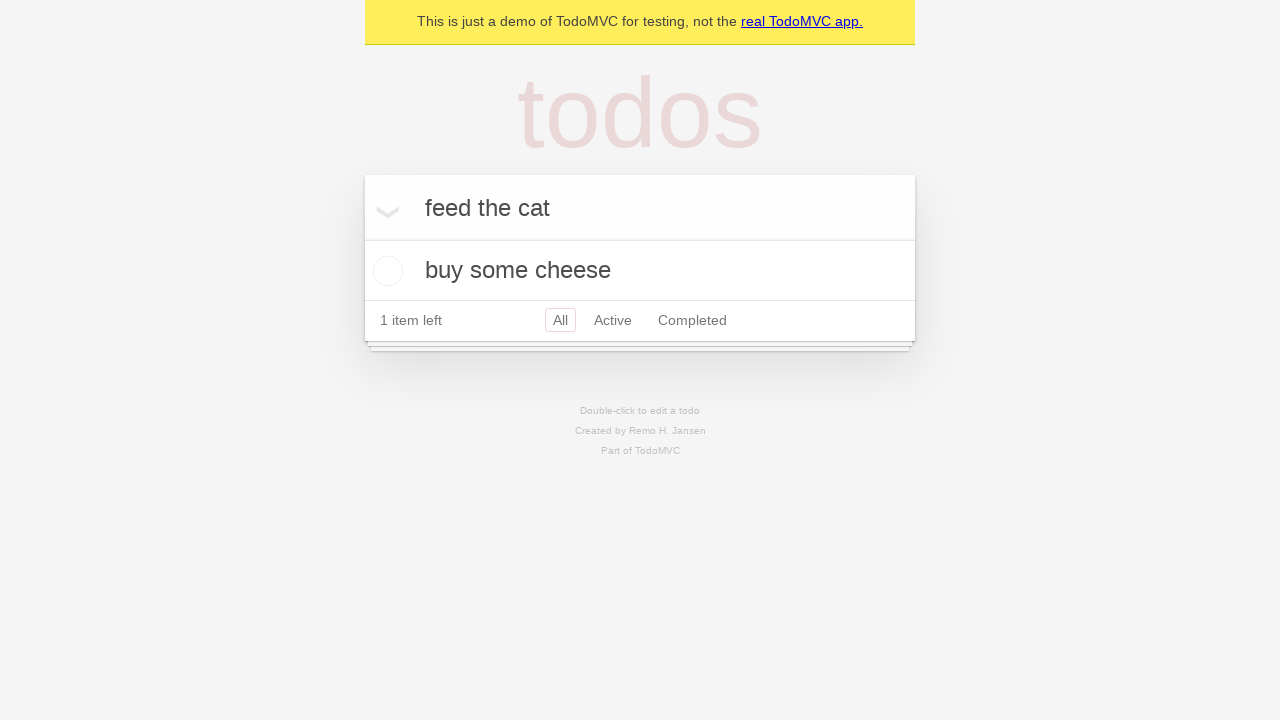

Pressed Enter to add todo 'feed the cat' on internal:attr=[placeholder="What needs to be done?"i]
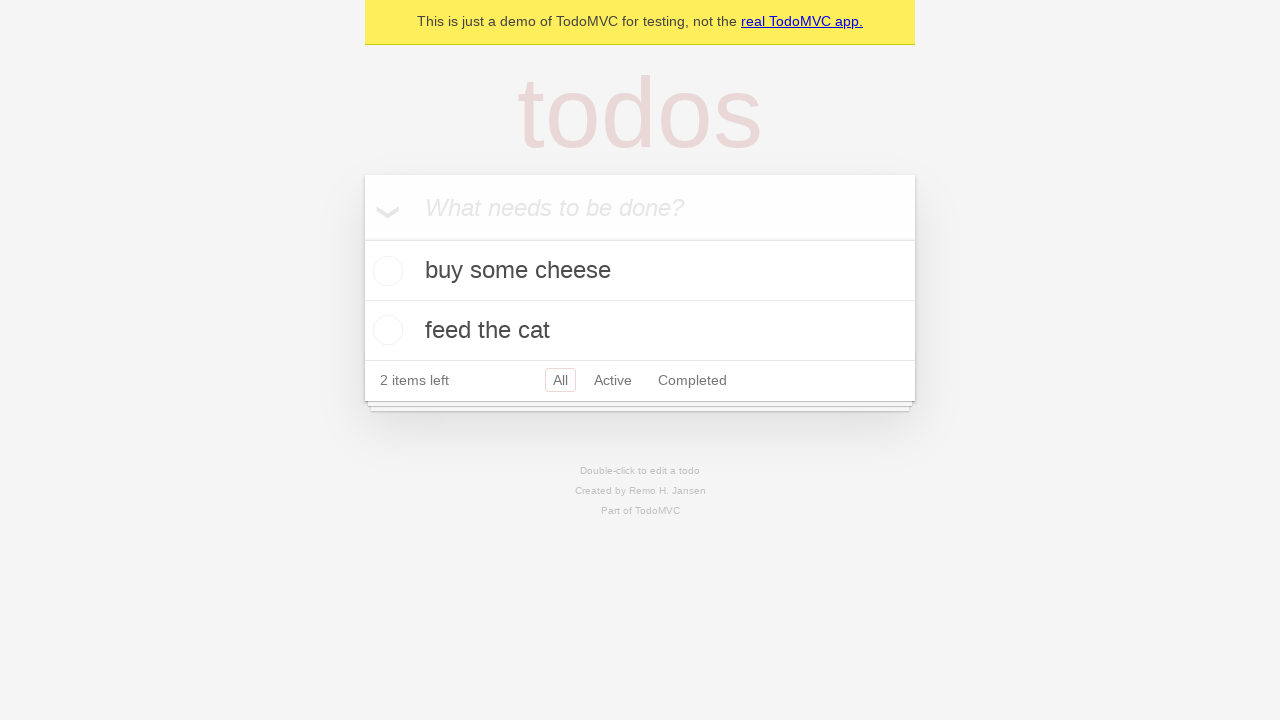

Filled todo input with 'book a doctors appointment' on internal:attr=[placeholder="What needs to be done?"i]
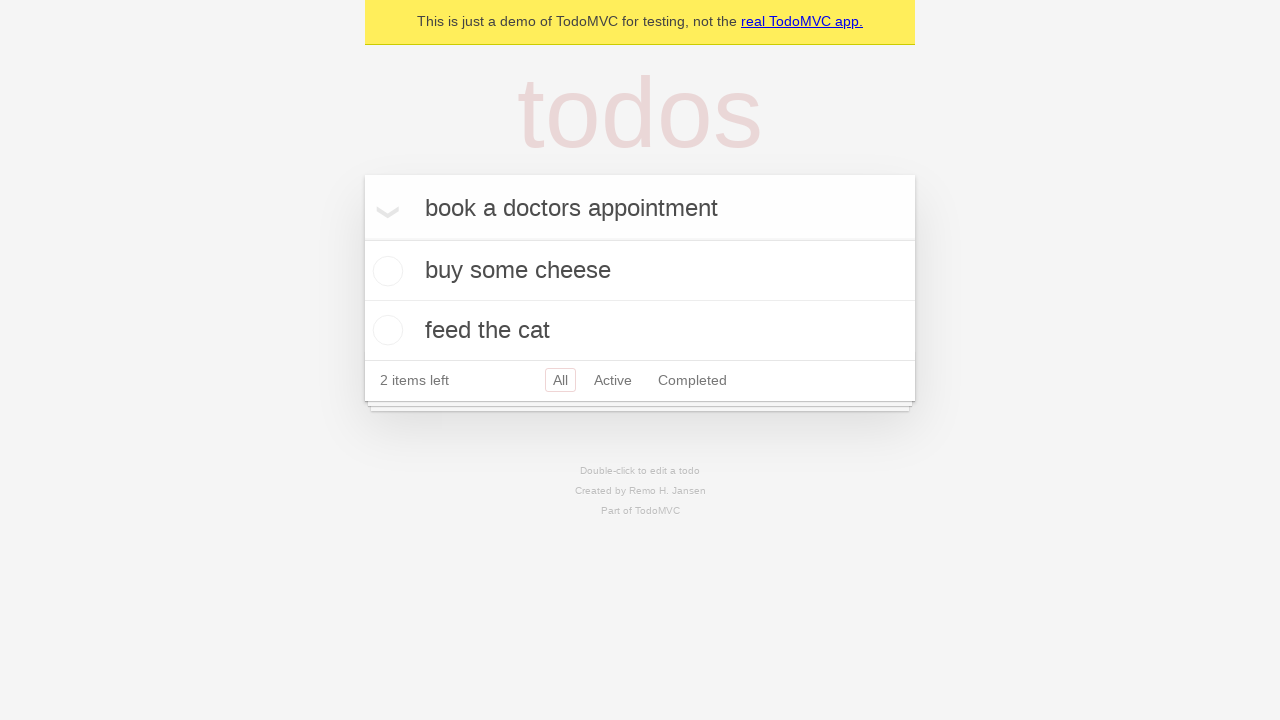

Pressed Enter to add todo 'book a doctors appointment' on internal:attr=[placeholder="What needs to be done?"i]
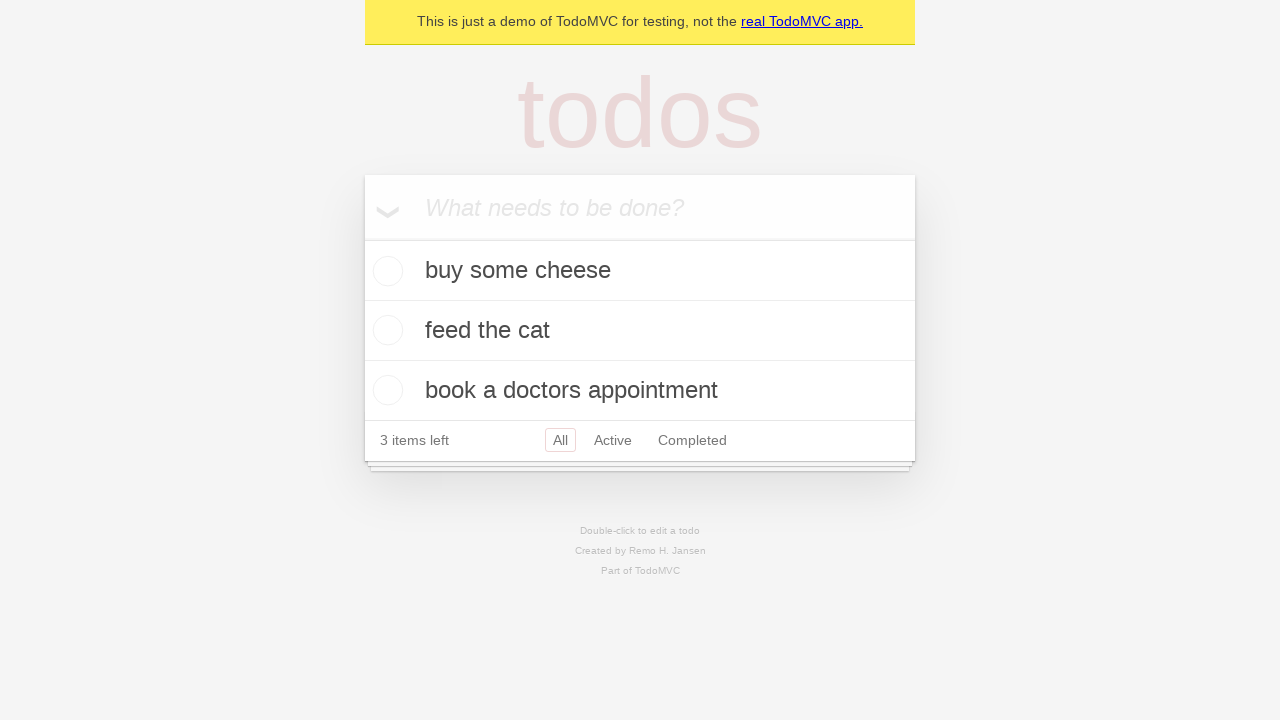

Verified all 3 todo items were created
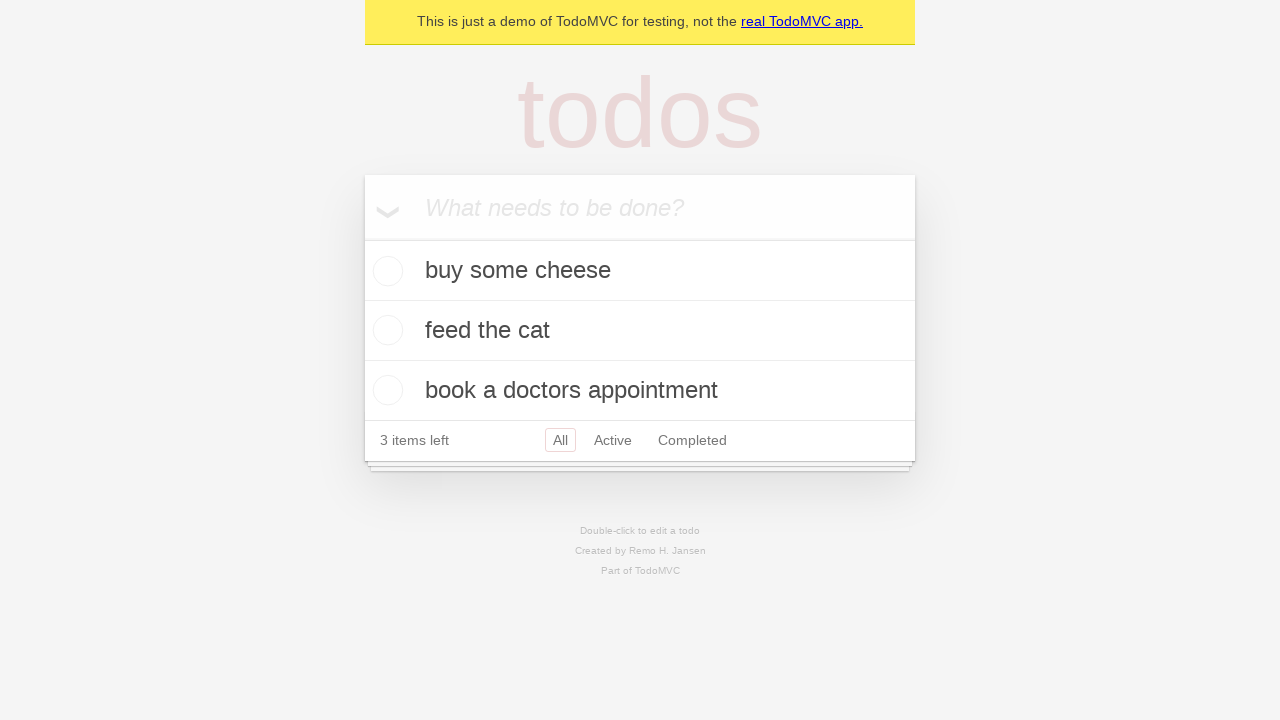

Checked the second todo item as completed at (385, 330) on internal:testid=[data-testid="todo-item"s] >> nth=1 >> internal:role=checkbox
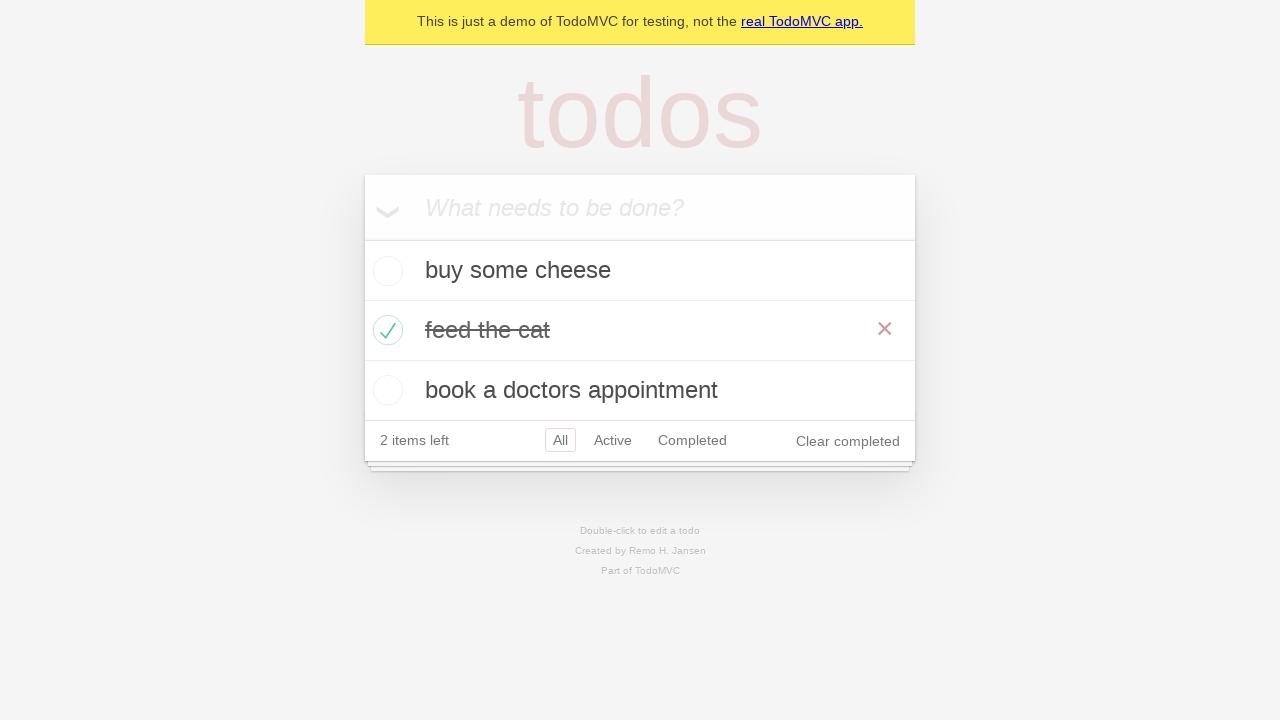

Clicked 'Active' filter to show only active items at (613, 440) on internal:role=link[name="Active"i]
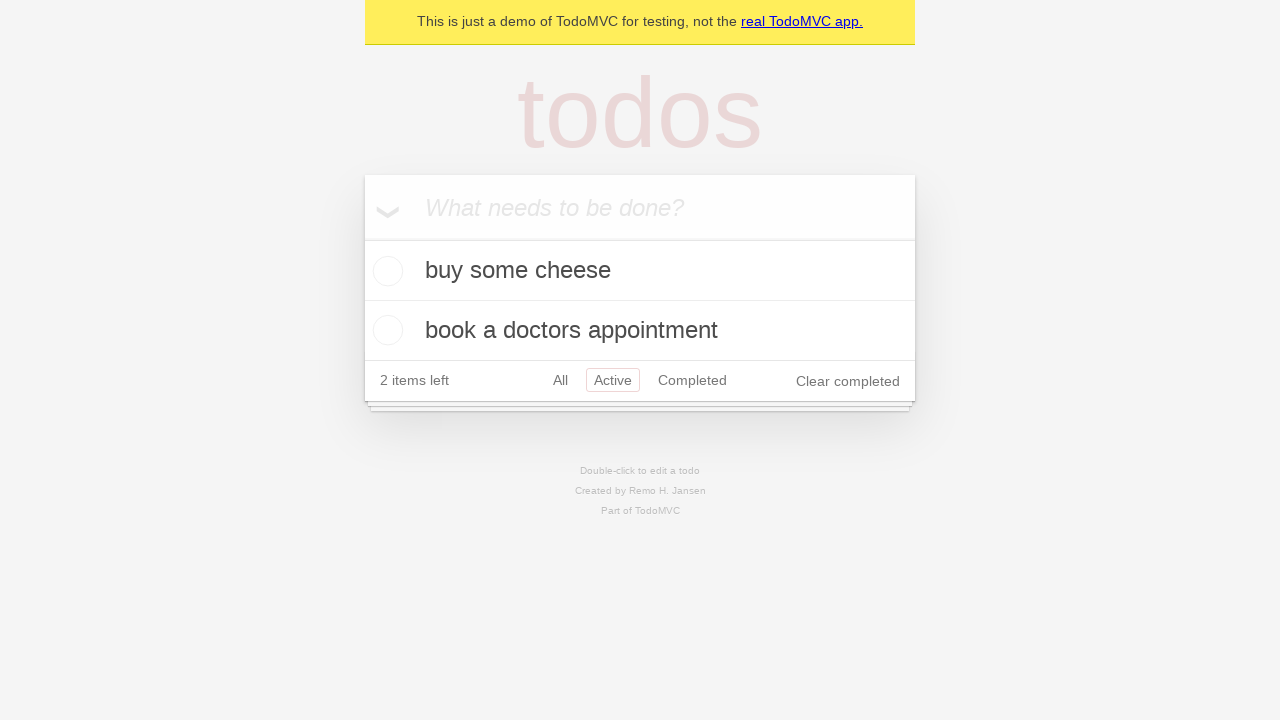

Clicked 'Completed' filter to show only completed items at (692, 380) on internal:role=link[name="Completed"i]
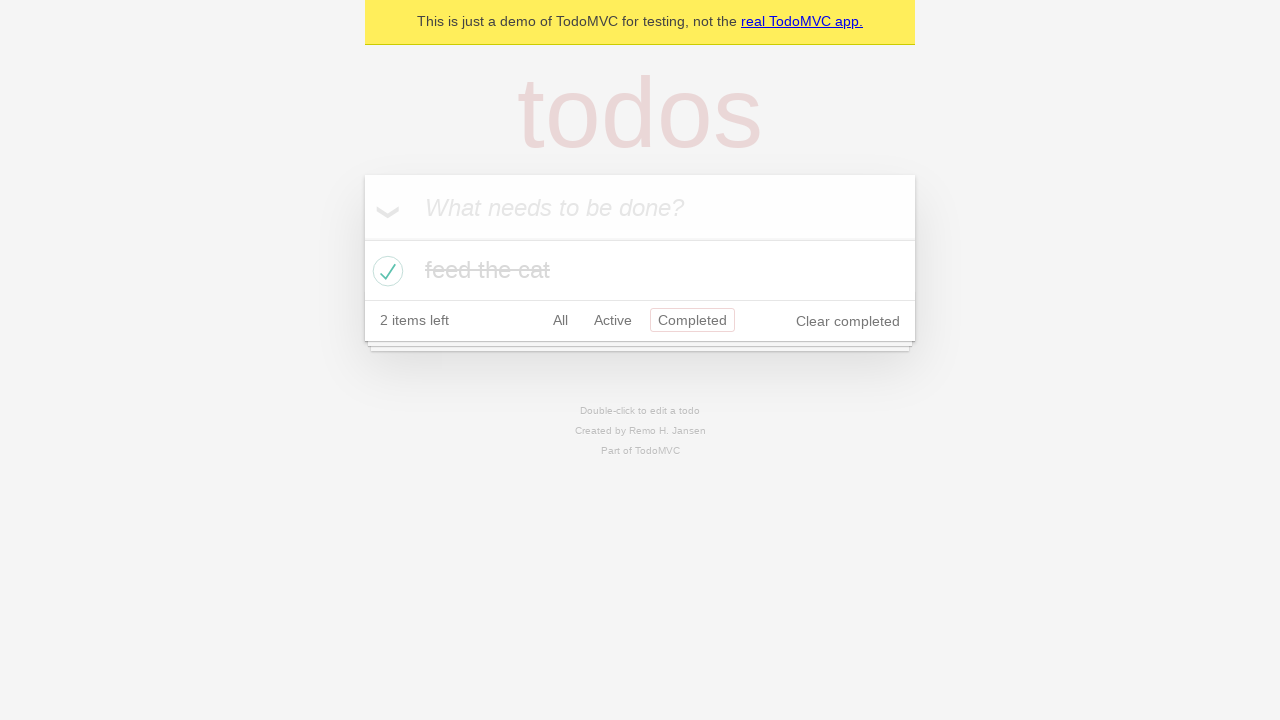

Clicked 'All' filter to display all items at (560, 320) on internal:role=link[name="All"i]
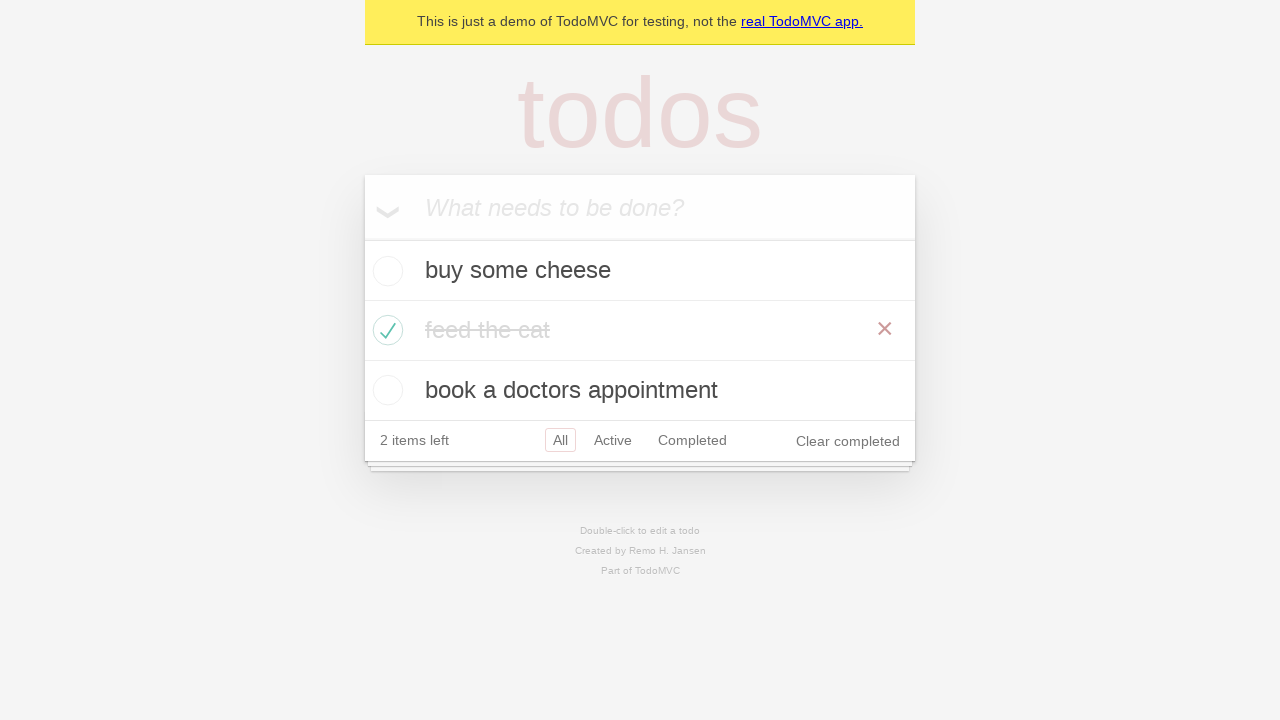

Verified all 3 items are displayed after clicking 'All' filter
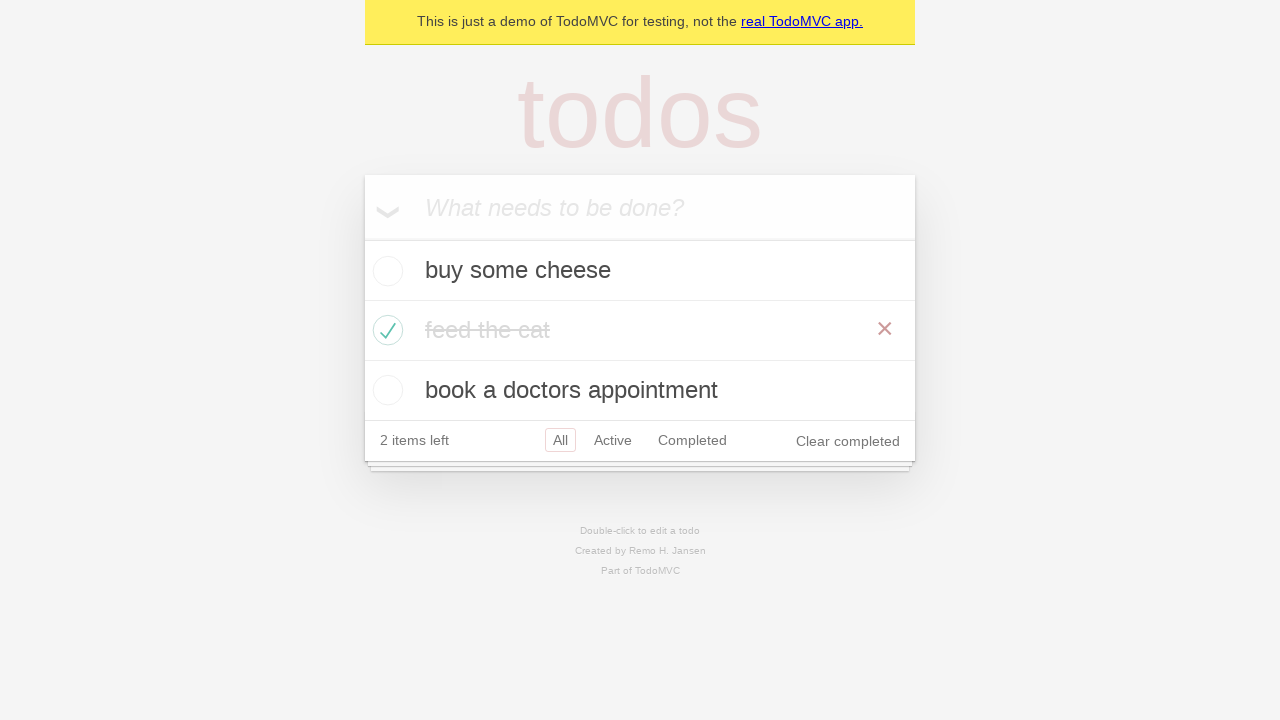

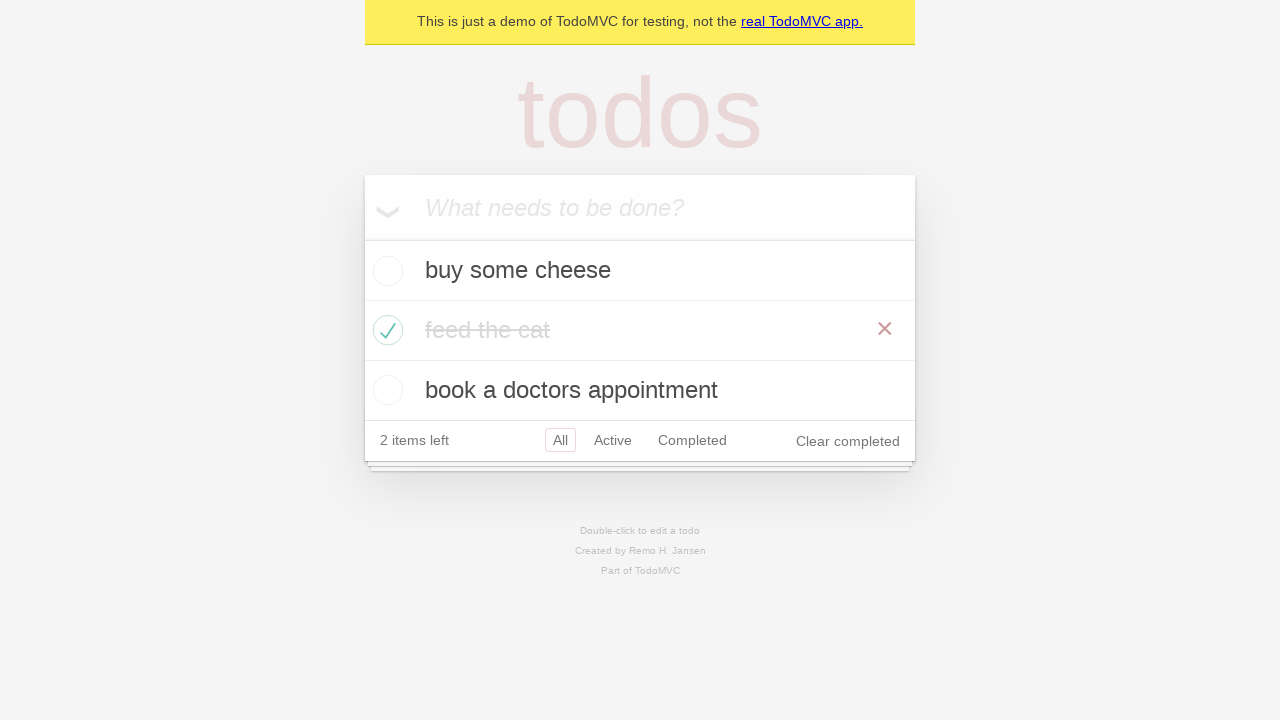